Tests the account creation form by navigating to the signup page and entering a name and email address

Starting URL: https://www.mycontactform.com/signup.php

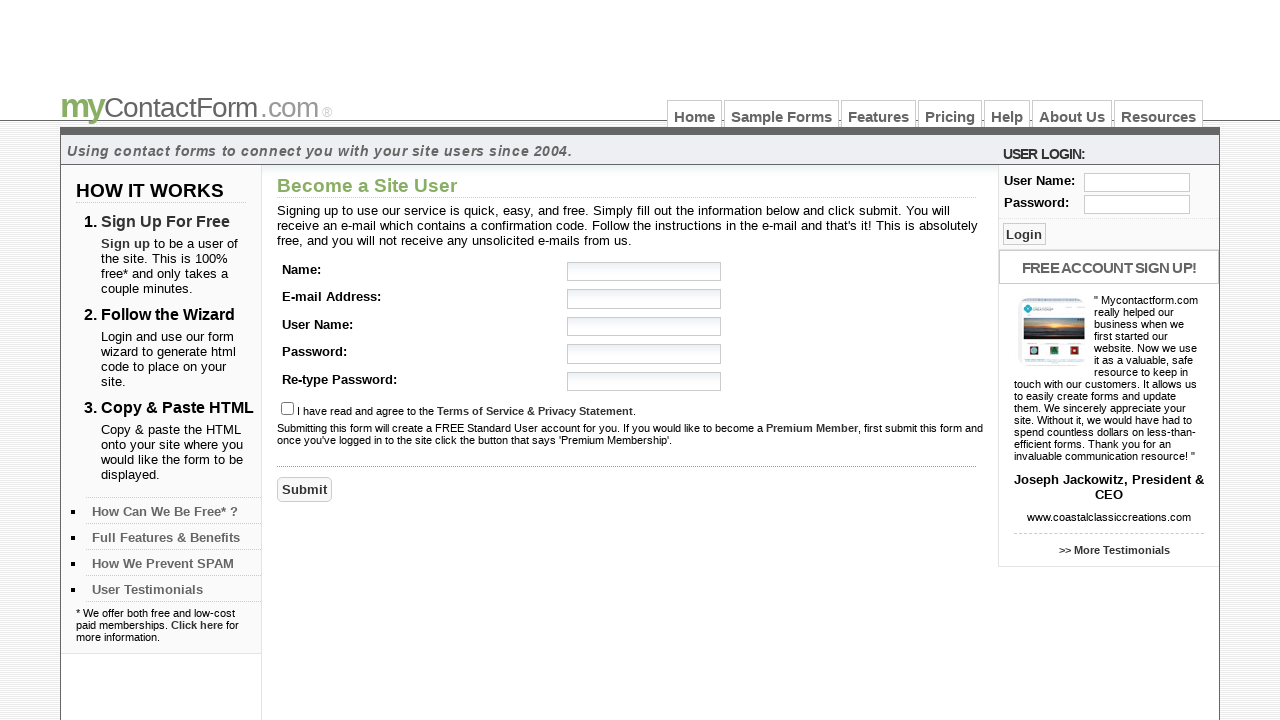

Navigated to signup page
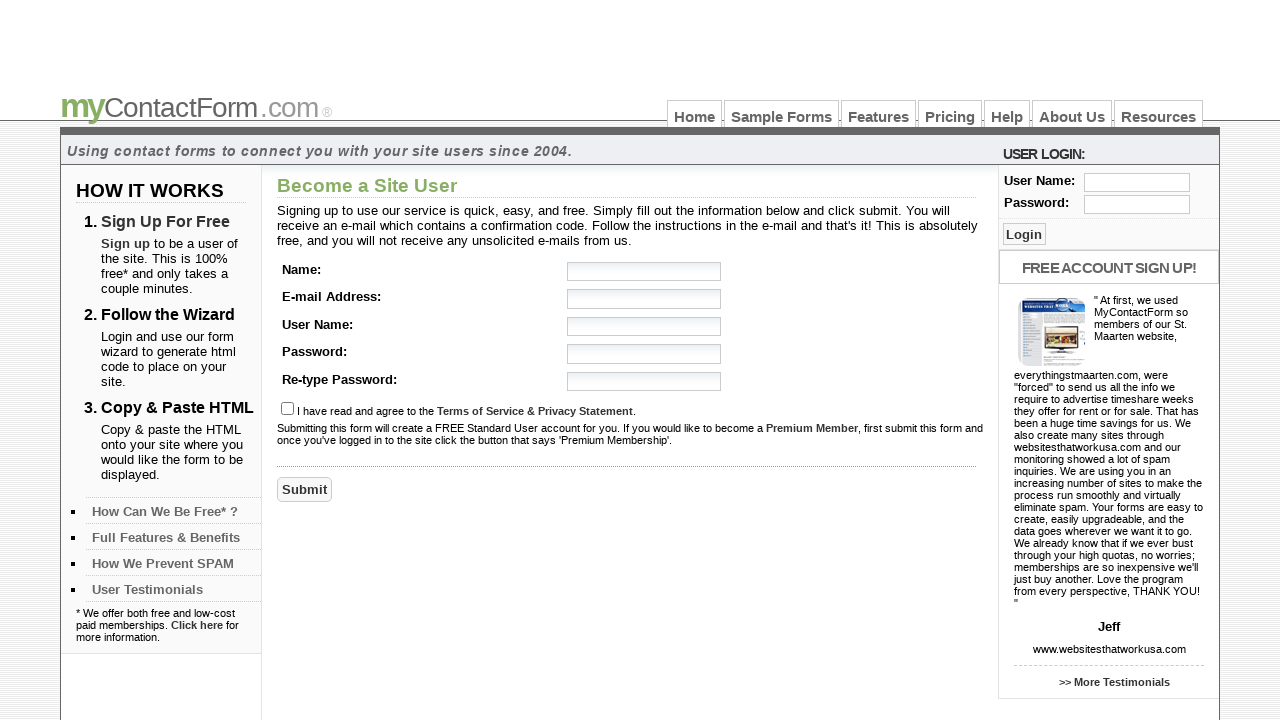

Entered 'Test User' in the name field on input[name='name']
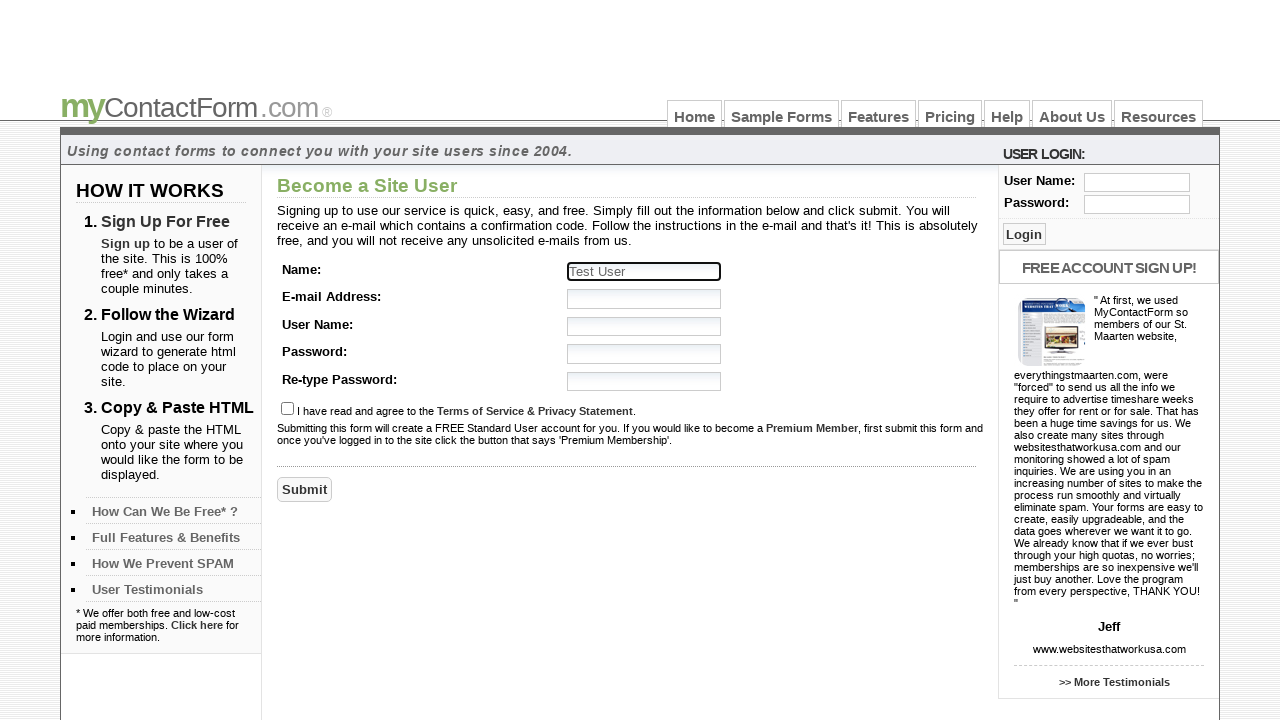

Entered 'randomuser847@gmail.com' in the email field on input[name='email']
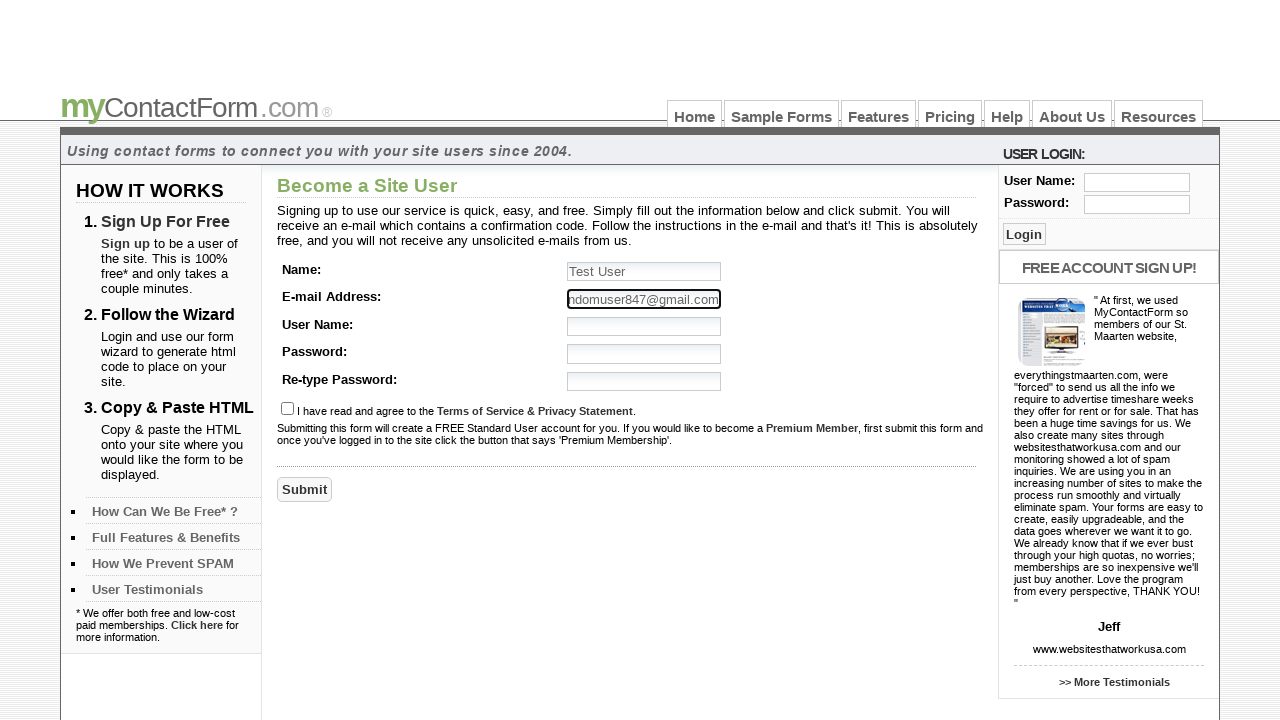

Waited for form to be ready
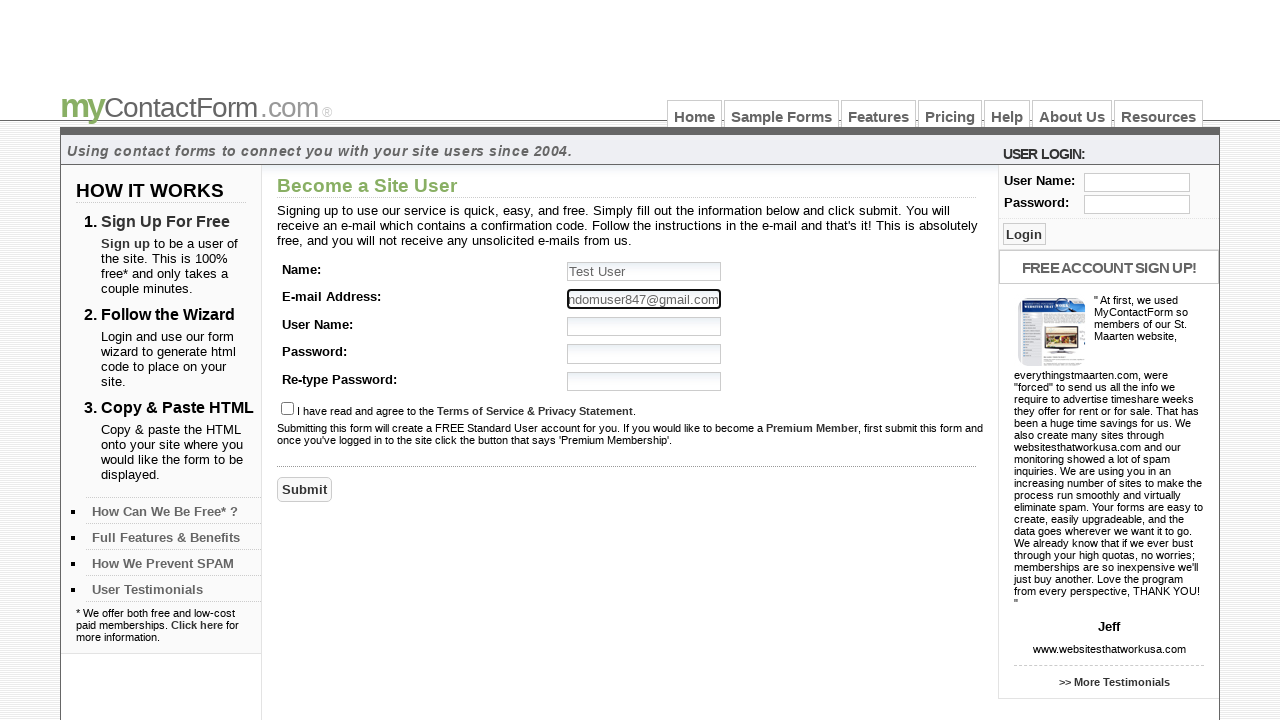

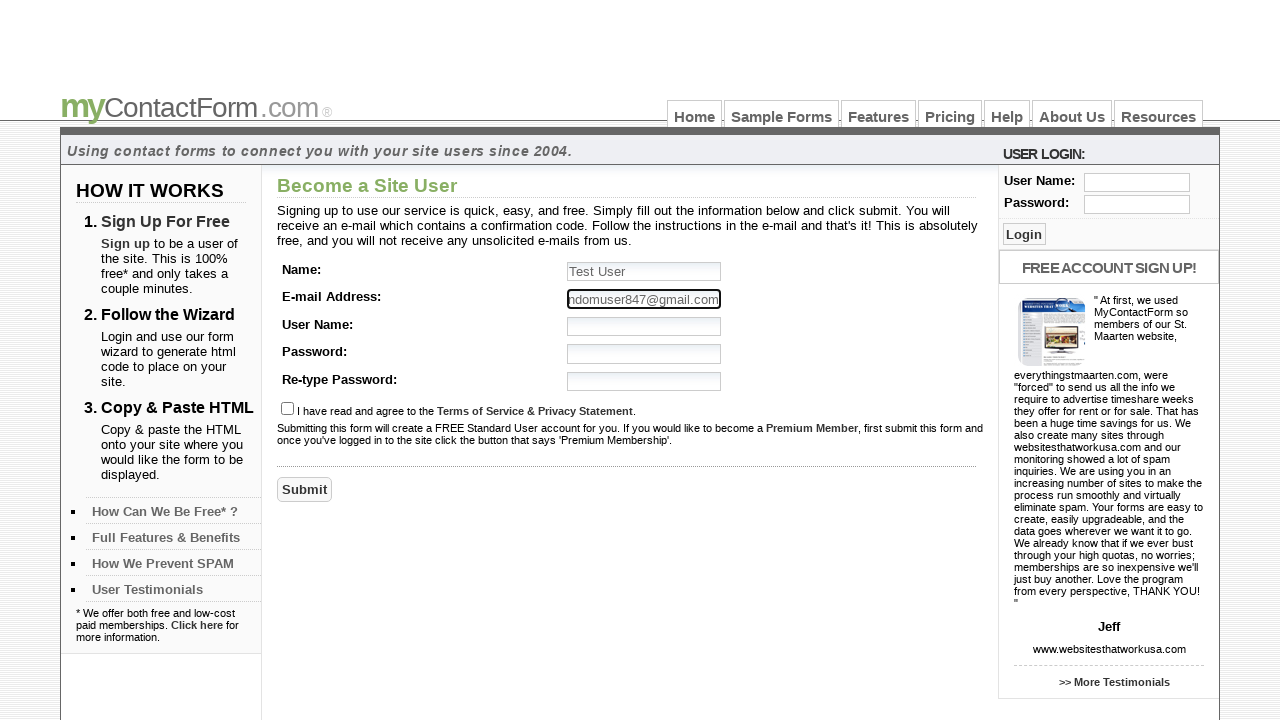